Tests a web form by filling text fields (first name, last name, job title), interacting with radio buttons and checkboxes, selecting options from a dropdown menu, entering a date, and submitting the form to verify successful submission.

Starting URL: https://formy-project.herokuapp.com/form

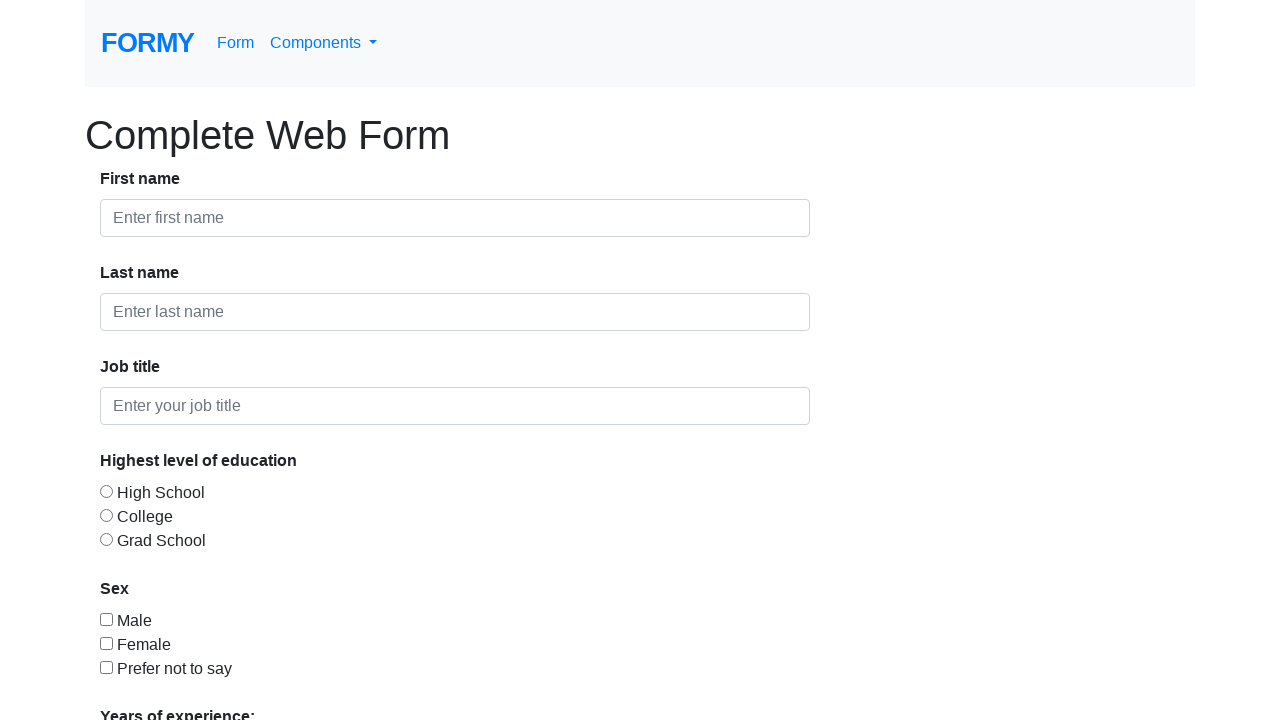

Filled first name field with 'Jennifer' on #first-name
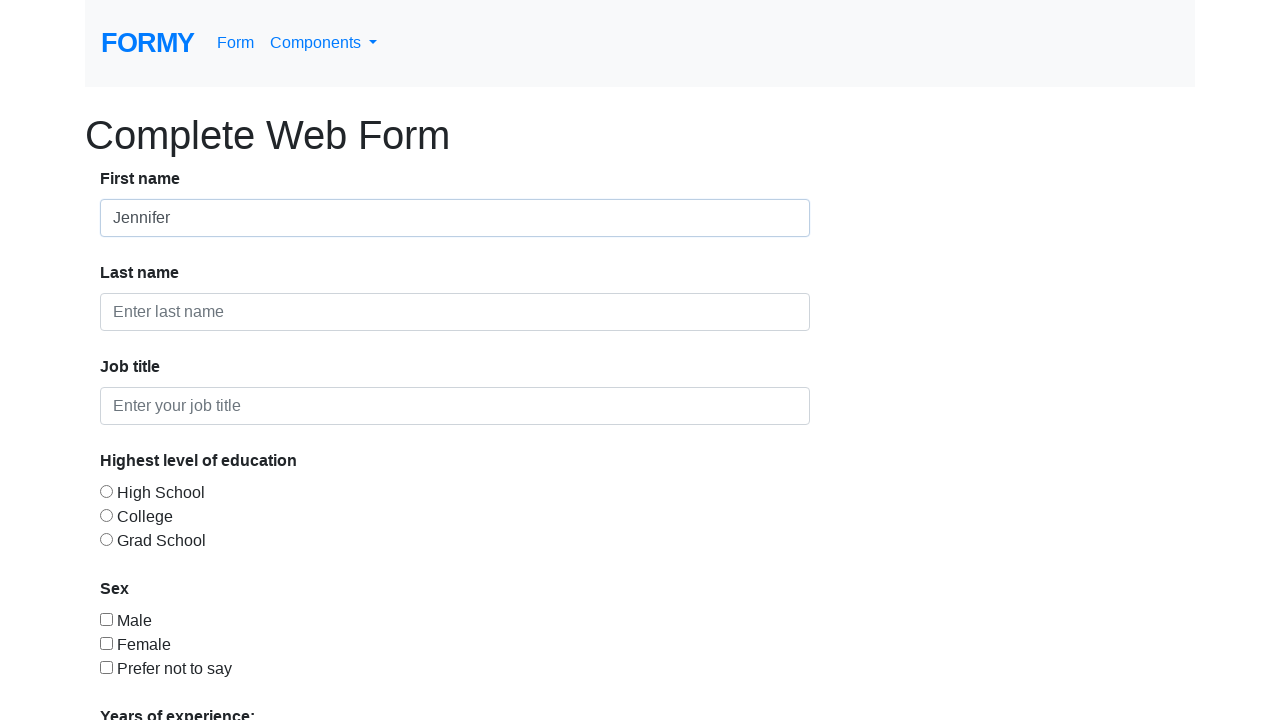

Filled last name field with 'Morrison' on #last-name
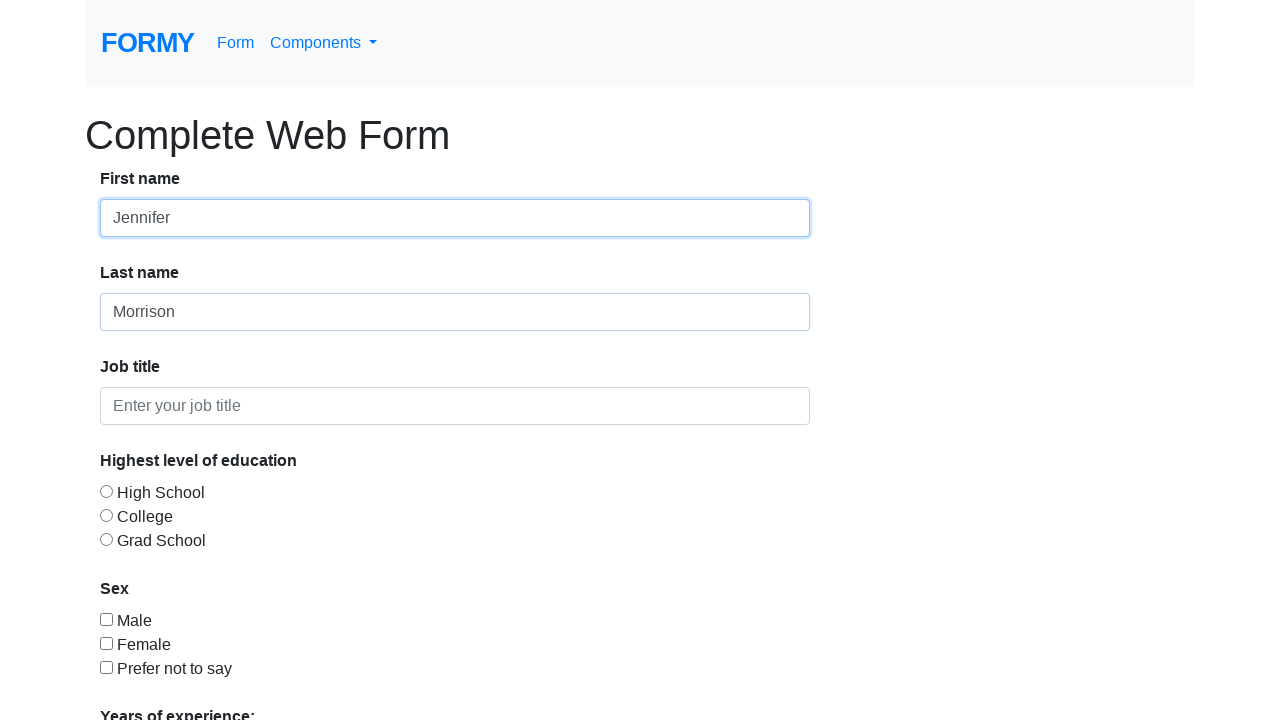

Filled job title field with 'Software Engineer' on #job-title
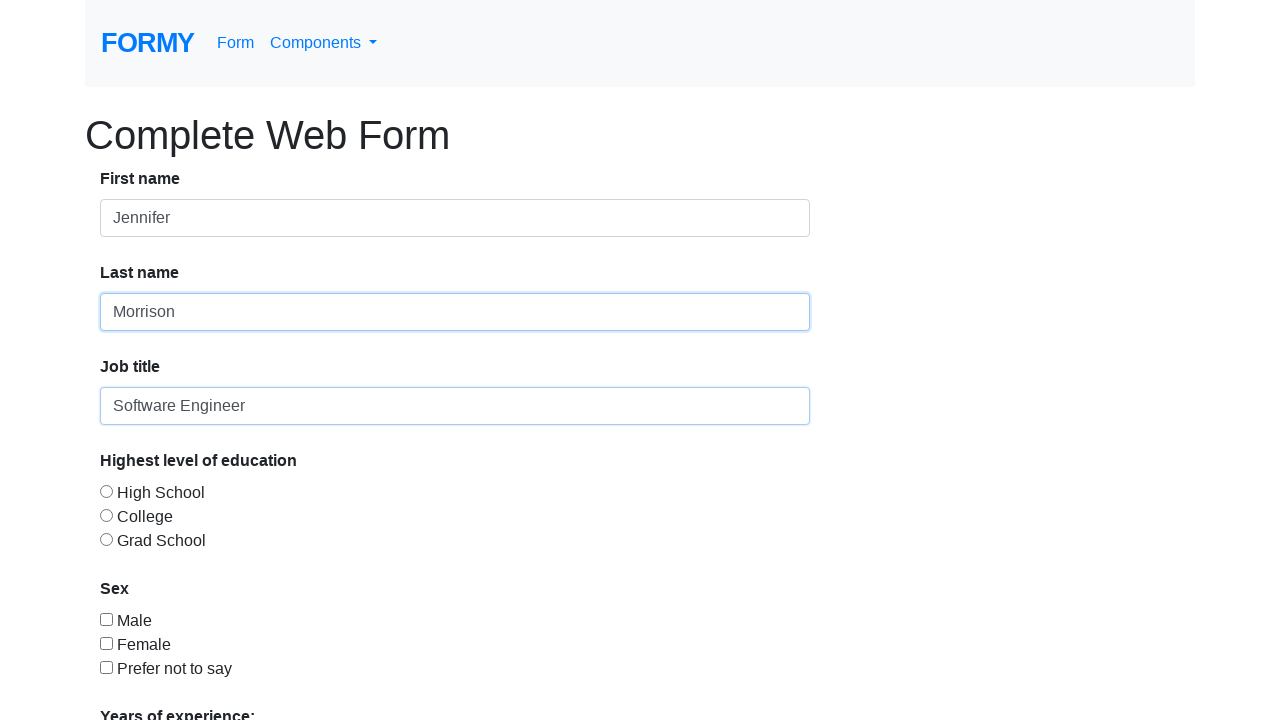

Checked a radio button at (106, 491) on xpath=//input[@type='radio'] >> nth=0
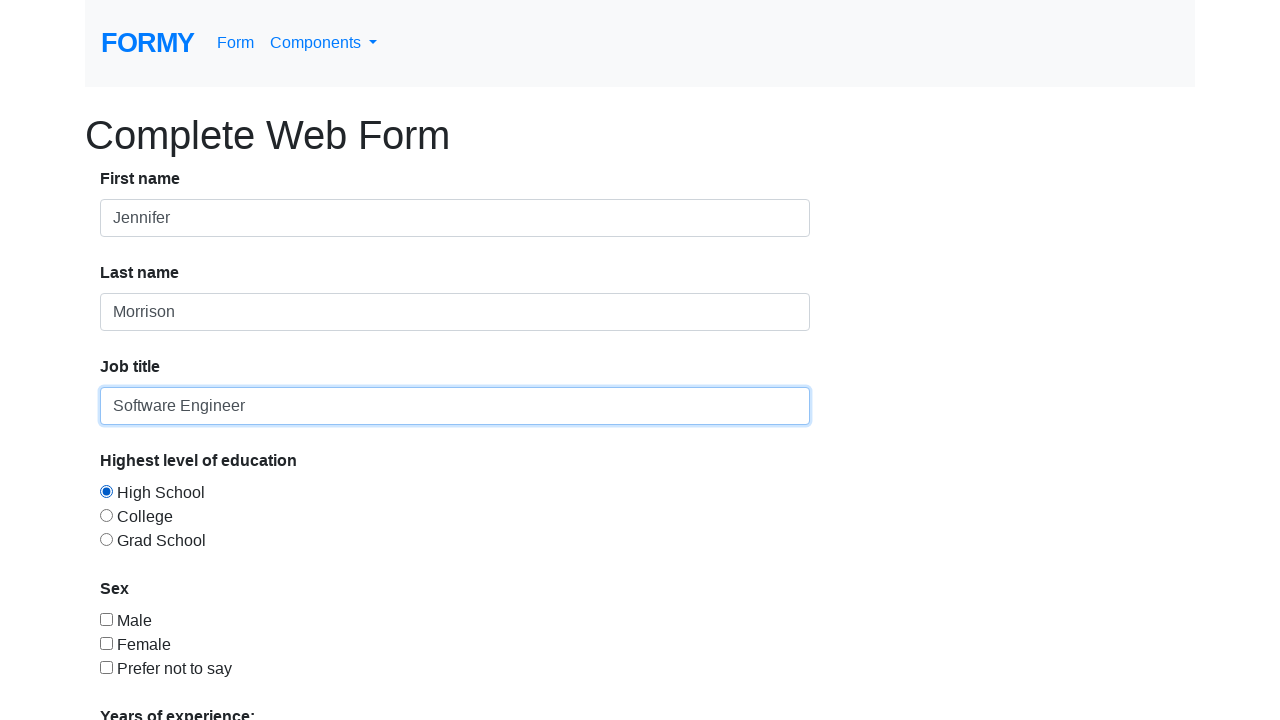

Checked a radio button at (106, 515) on xpath=//input[@type='radio'] >> nth=1
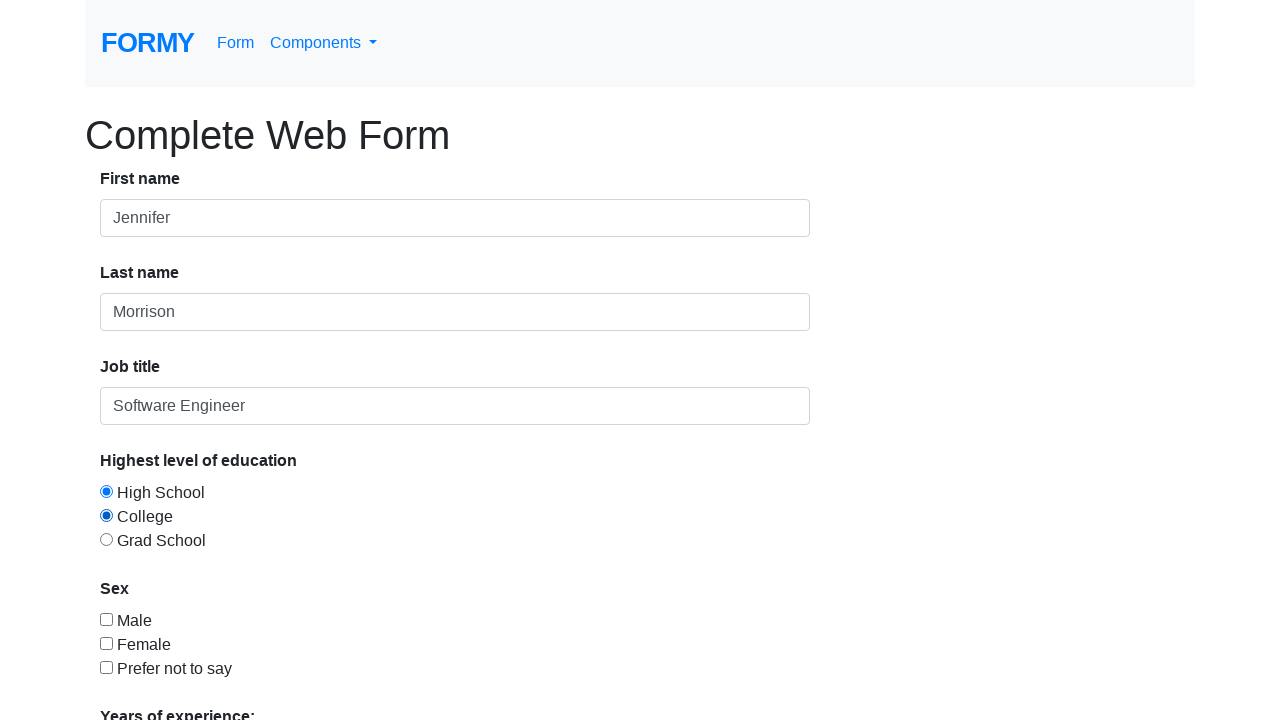

Checked a radio button at (106, 539) on xpath=//input[@type='radio'] >> nth=2
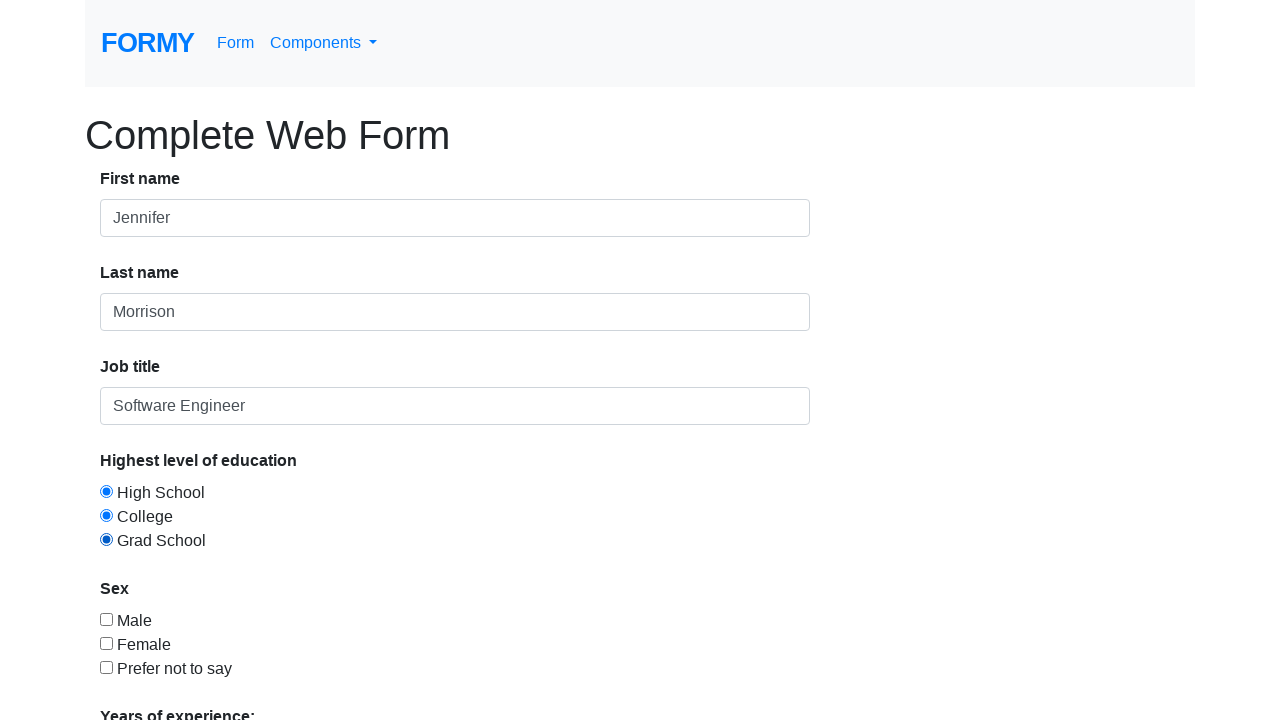

Selected radio button 2 at (106, 515) on #radio-button-2
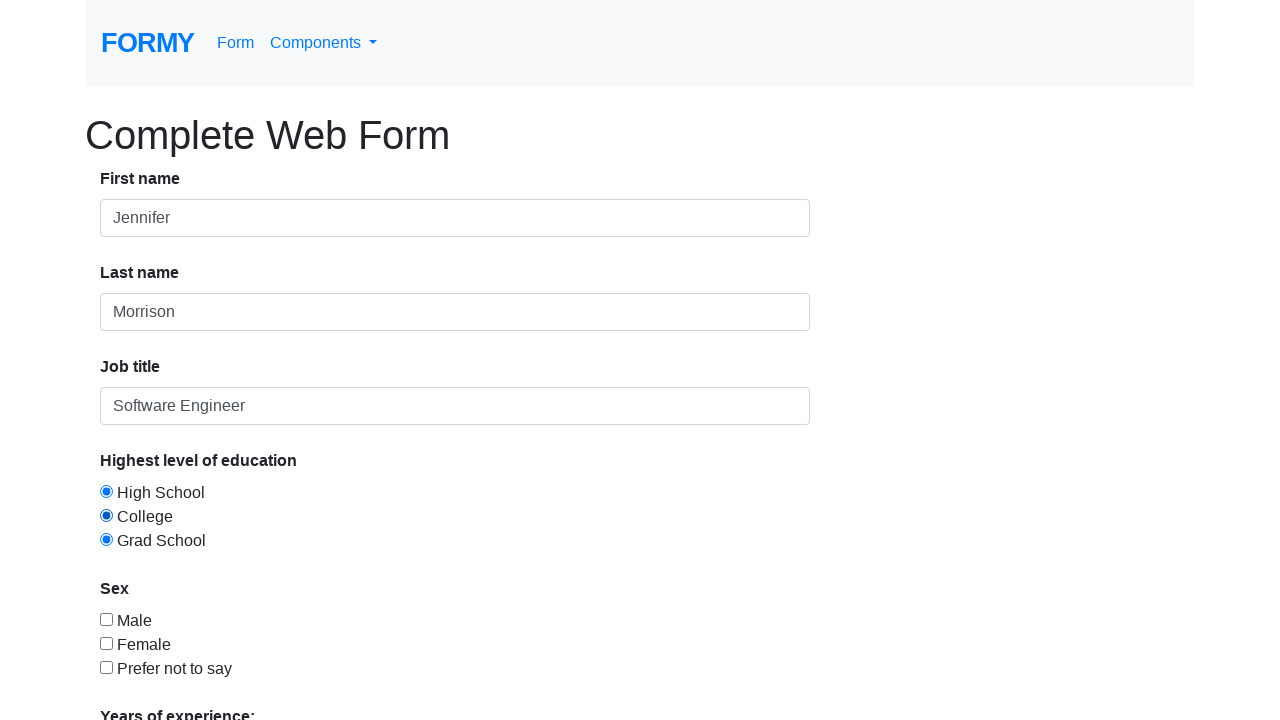

Checked a checkbox at (106, 619) on xpath=//input[@type='checkbox'] >> nth=0
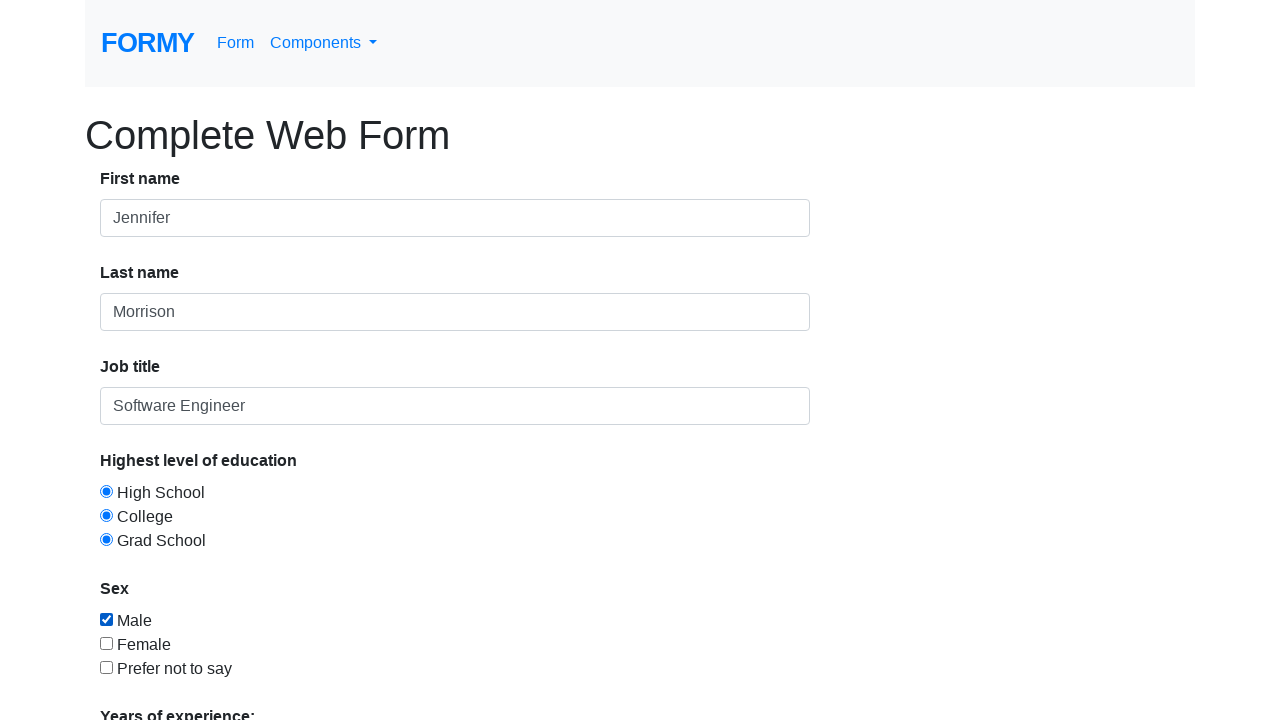

Unchecked a checkbox at (106, 619) on xpath=//input[@type='checkbox'] >> nth=0
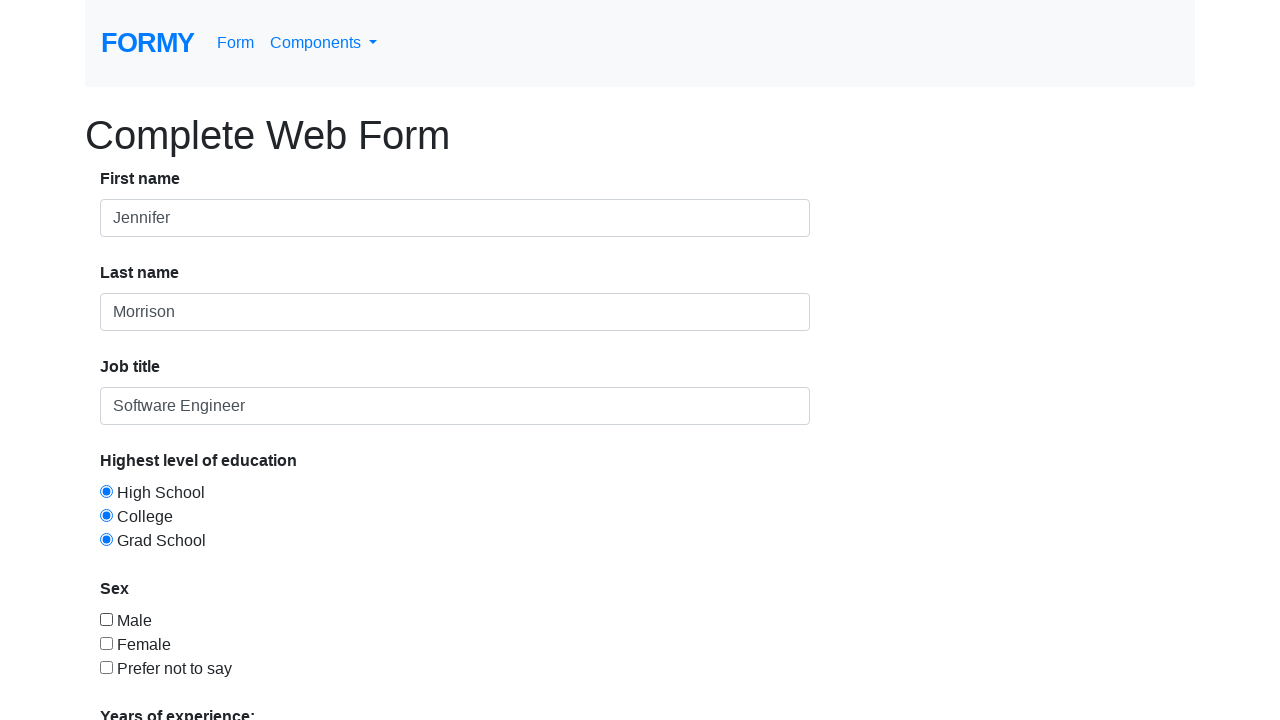

Checked a checkbox at (106, 643) on xpath=//input[@type='checkbox'] >> nth=1
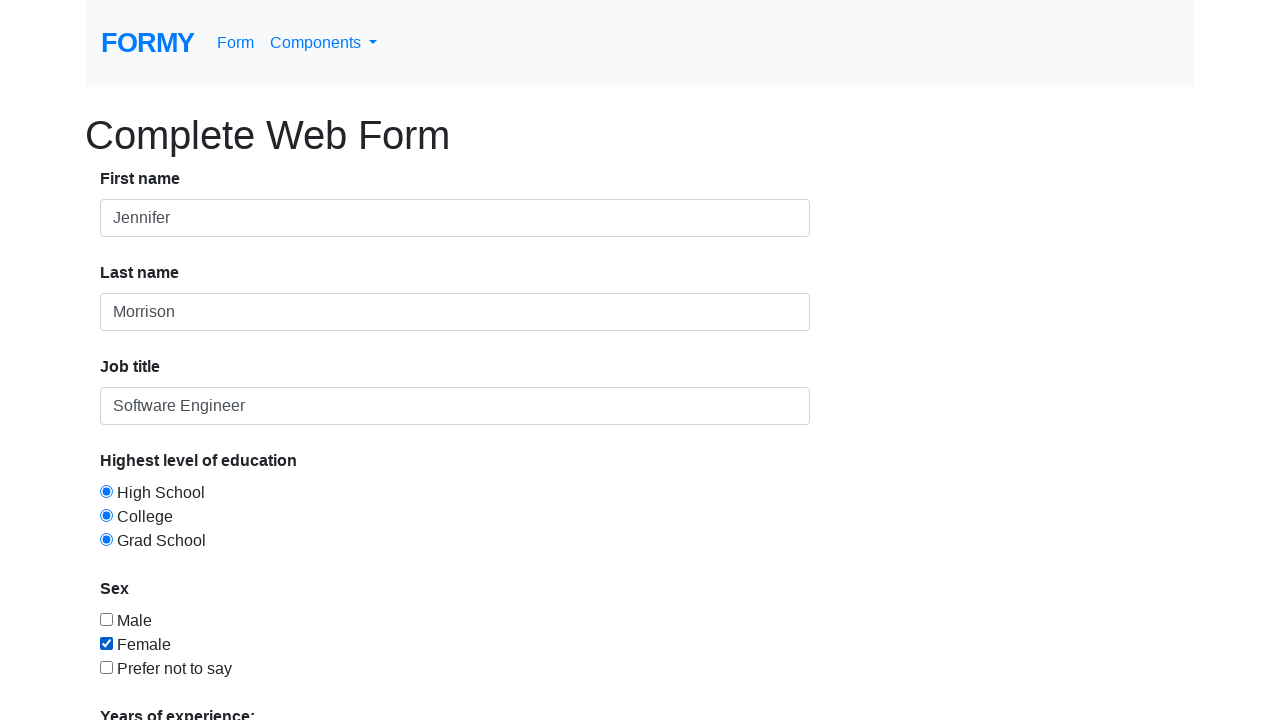

Unchecked a checkbox at (106, 643) on xpath=//input[@type='checkbox'] >> nth=1
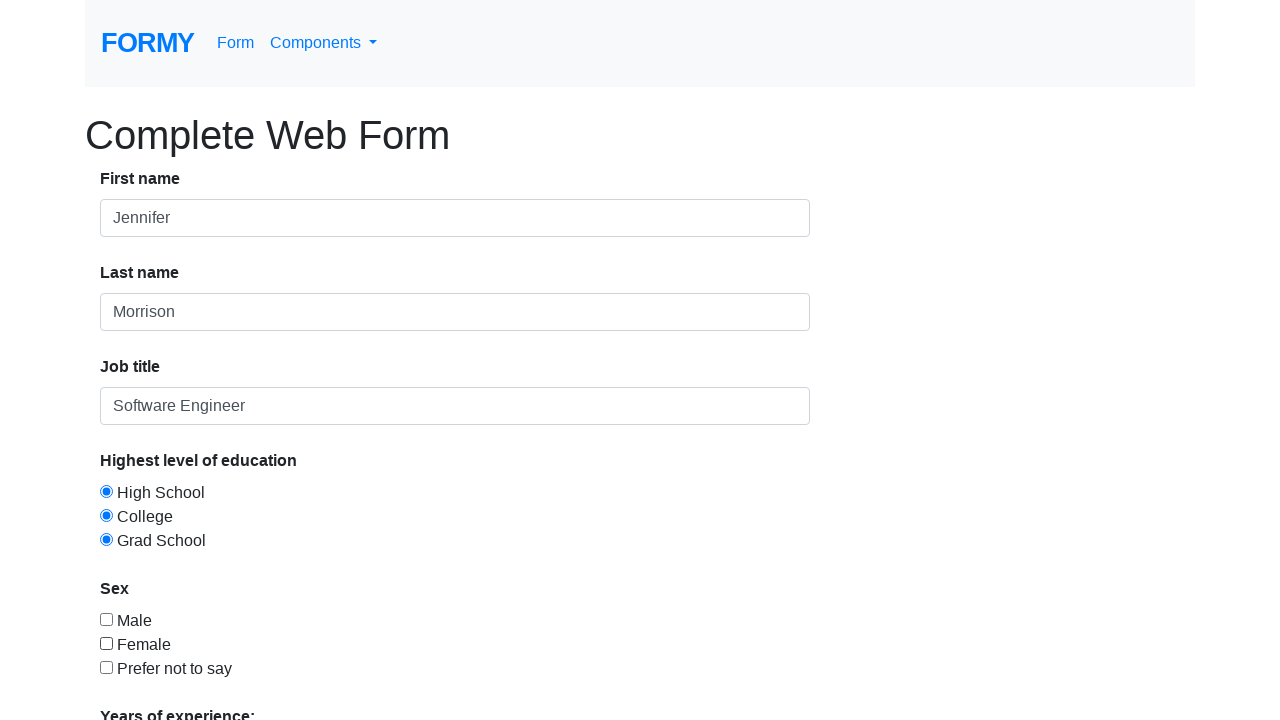

Checked a checkbox at (106, 667) on xpath=//input[@type='checkbox'] >> nth=2
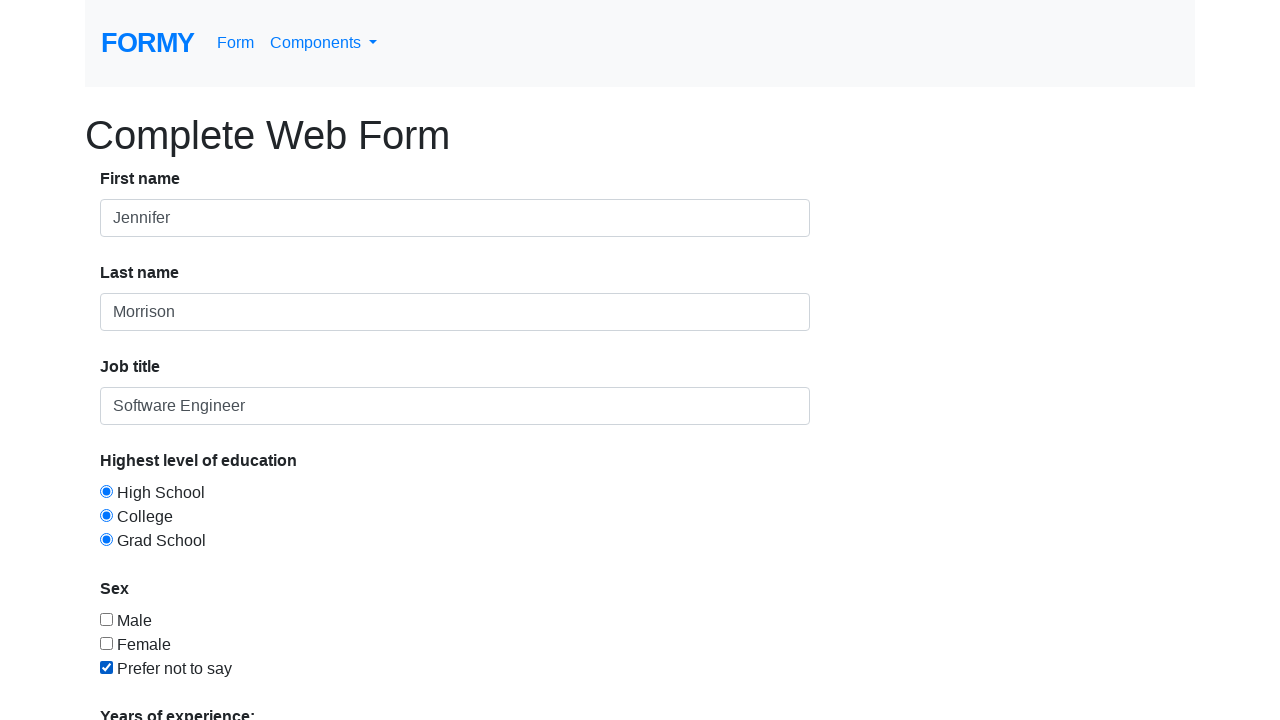

Unchecked a checkbox at (106, 667) on xpath=//input[@type='checkbox'] >> nth=2
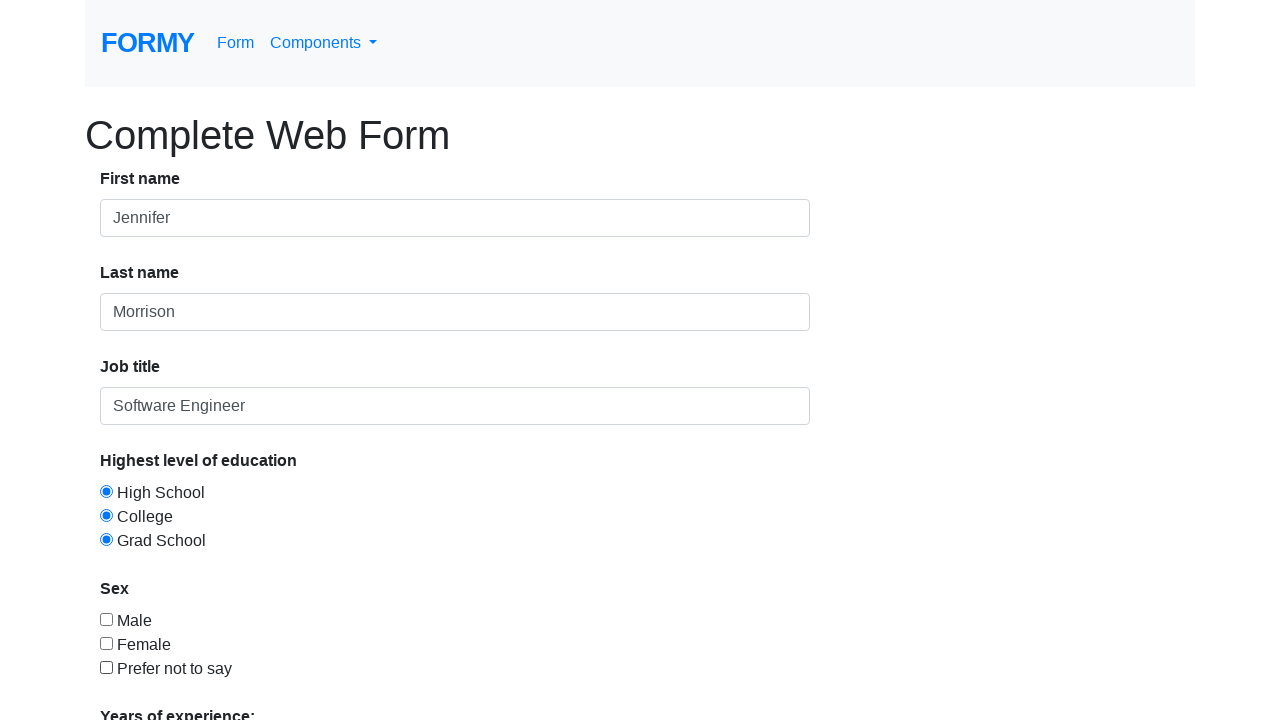

Opened dropdown menu at (270, 519) on #select-menu
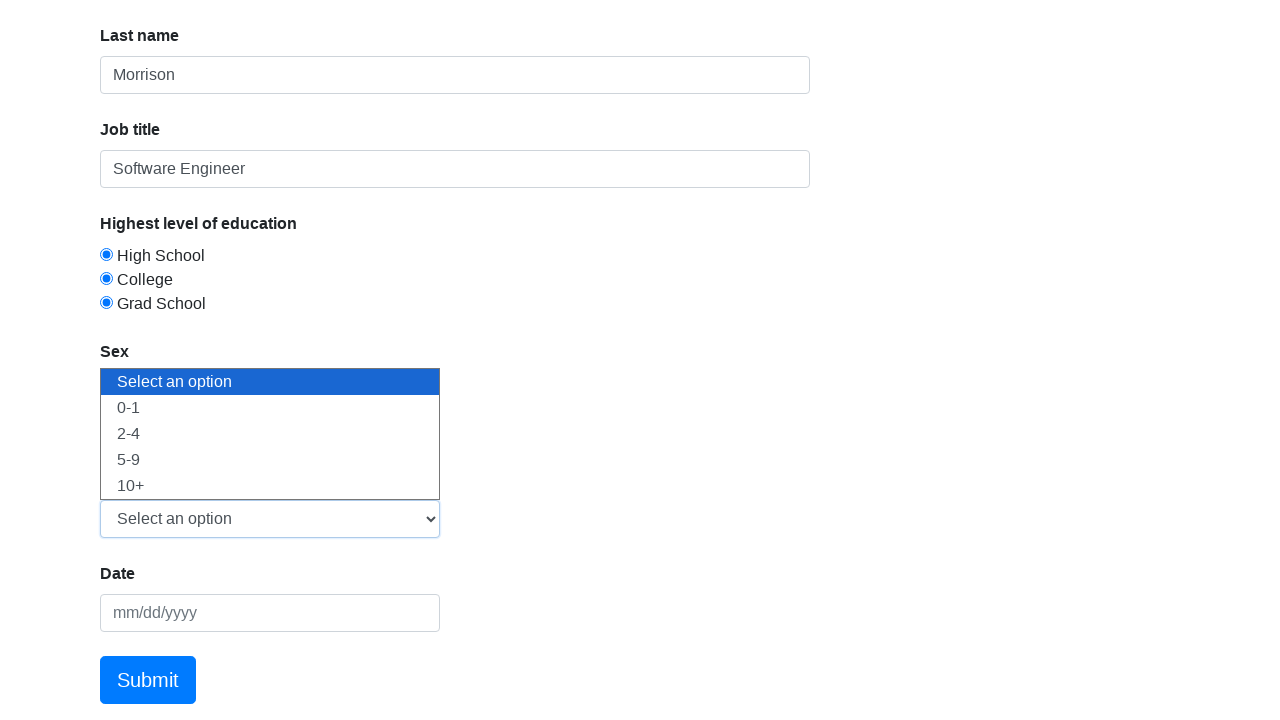

Selected option 'Select an option' from dropdown on #select-menu
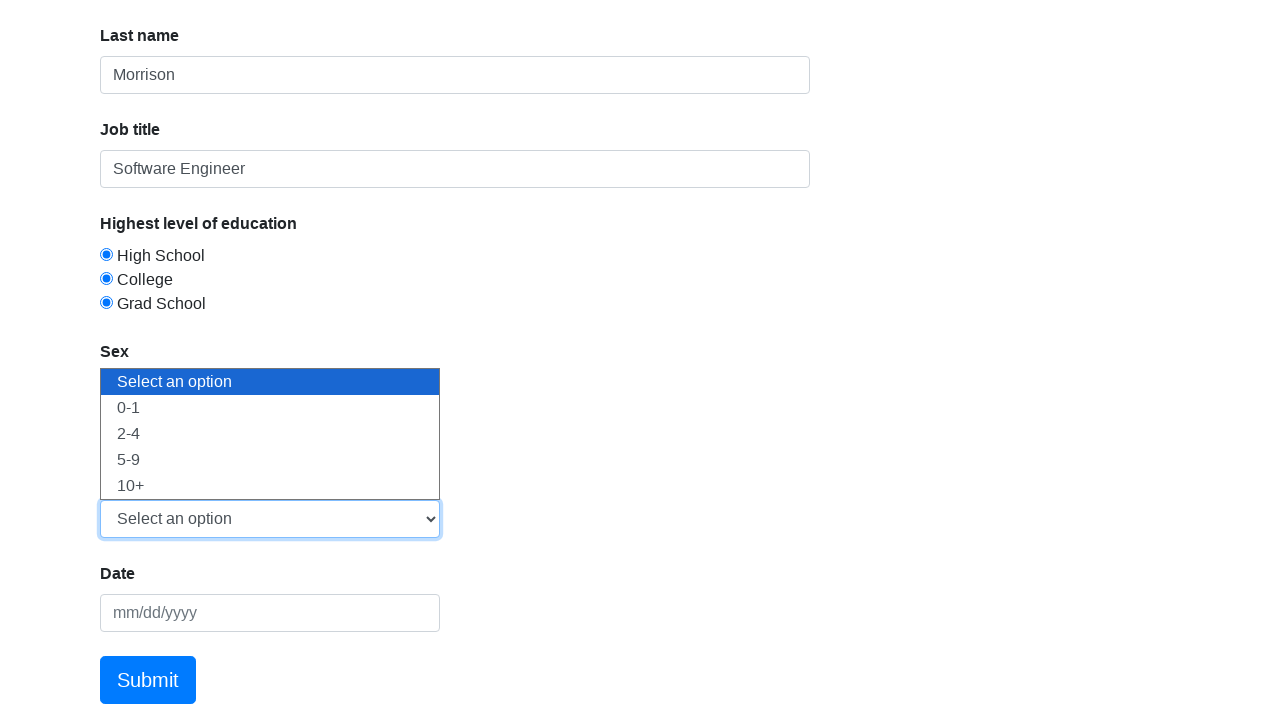

Opened dropdown menu at (270, 519) on #select-menu
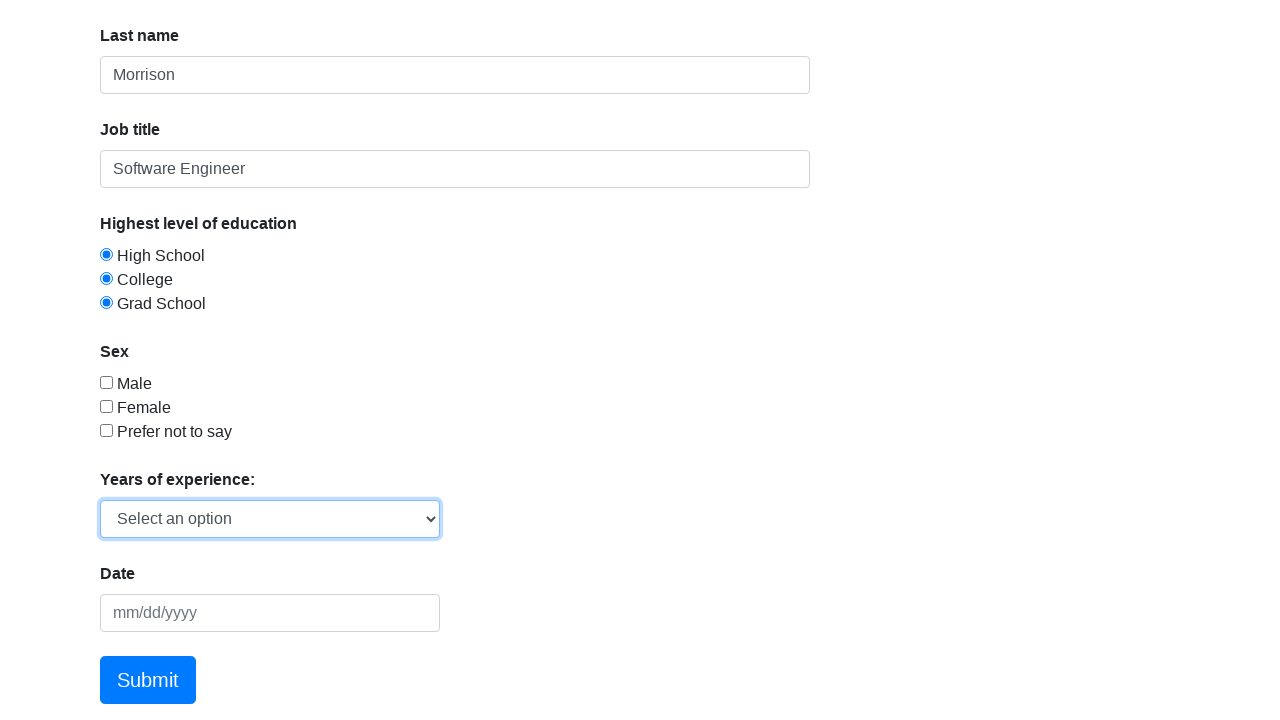

Selected option '0-1' from dropdown on #select-menu
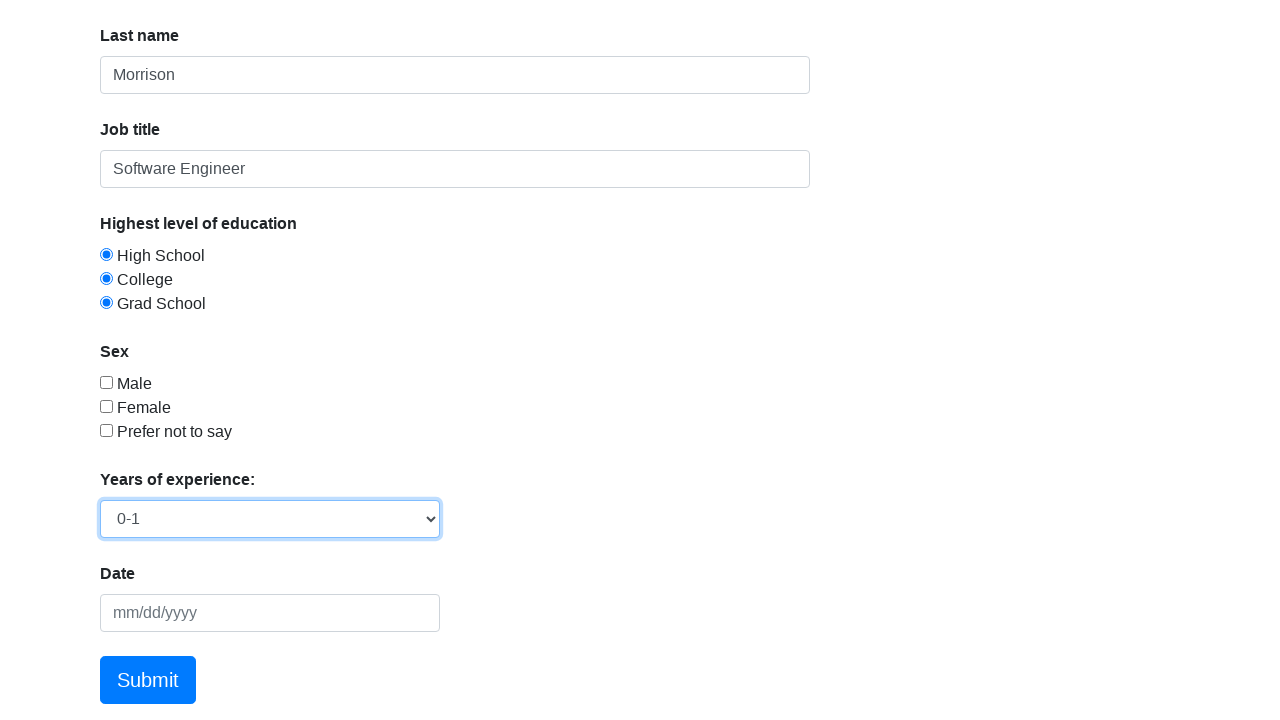

Opened dropdown menu at (270, 519) on #select-menu
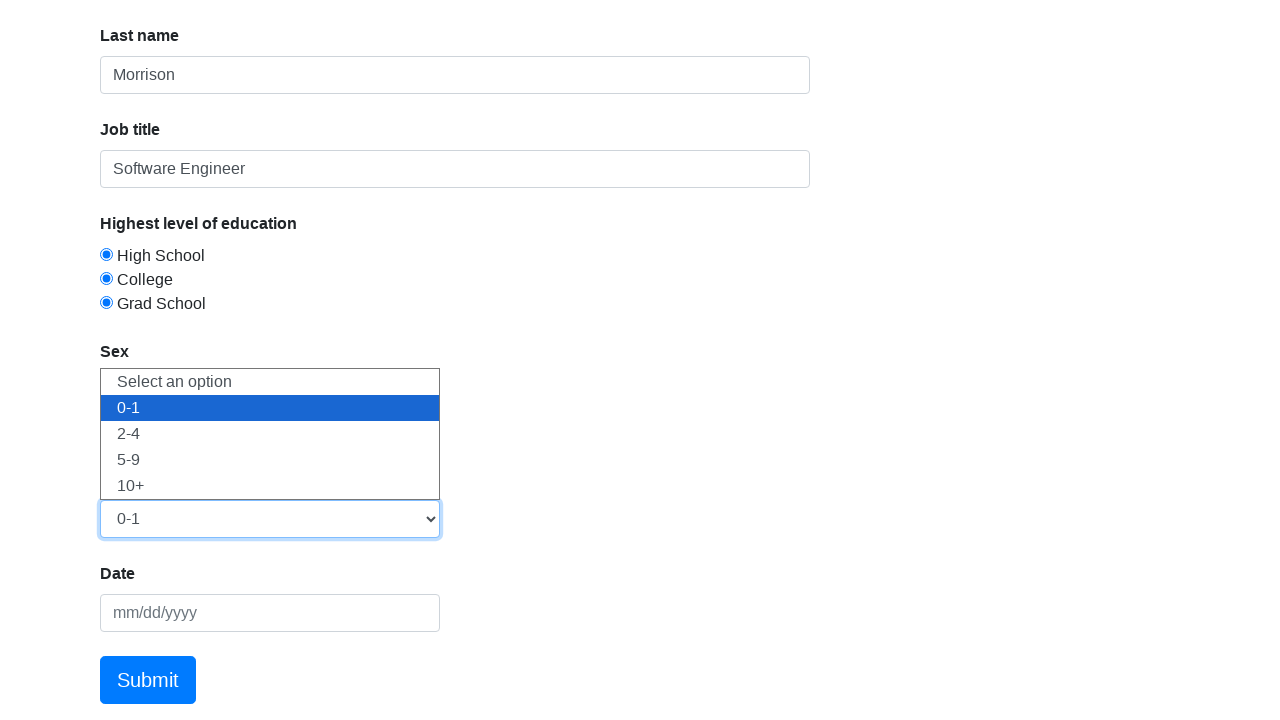

Selected option '2-4' from dropdown on #select-menu
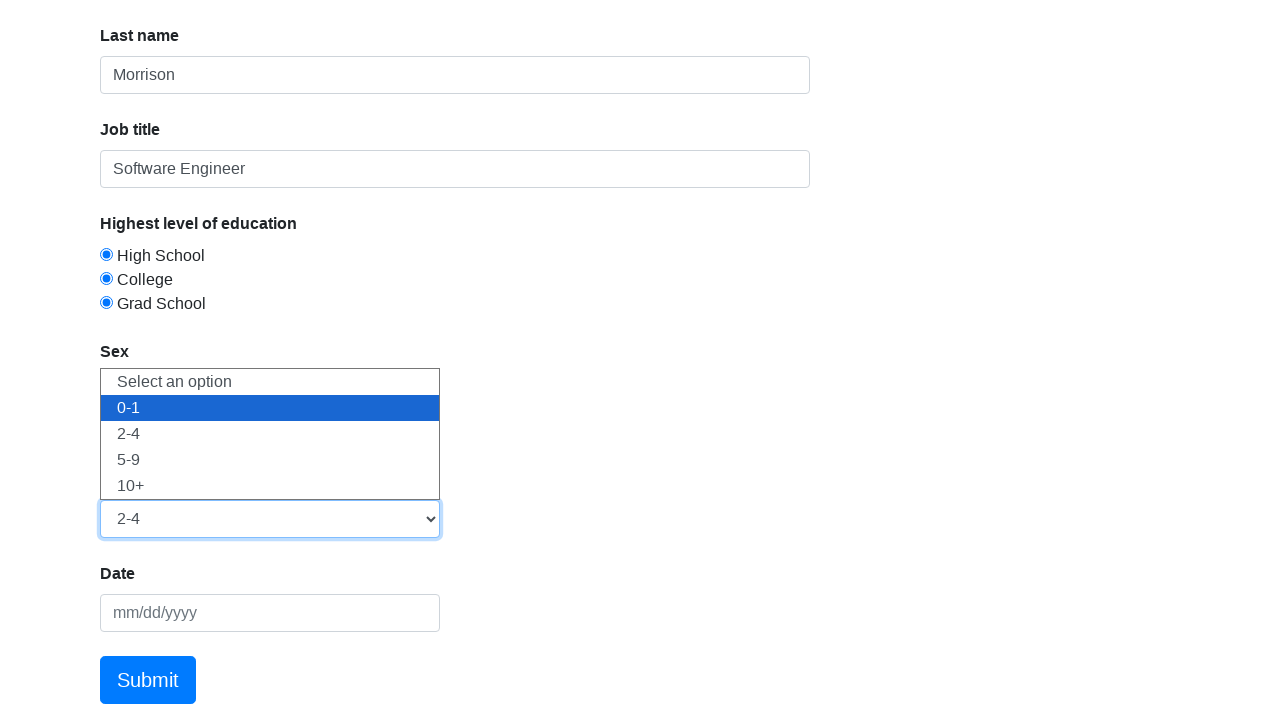

Opened dropdown menu at (270, 519) on #select-menu
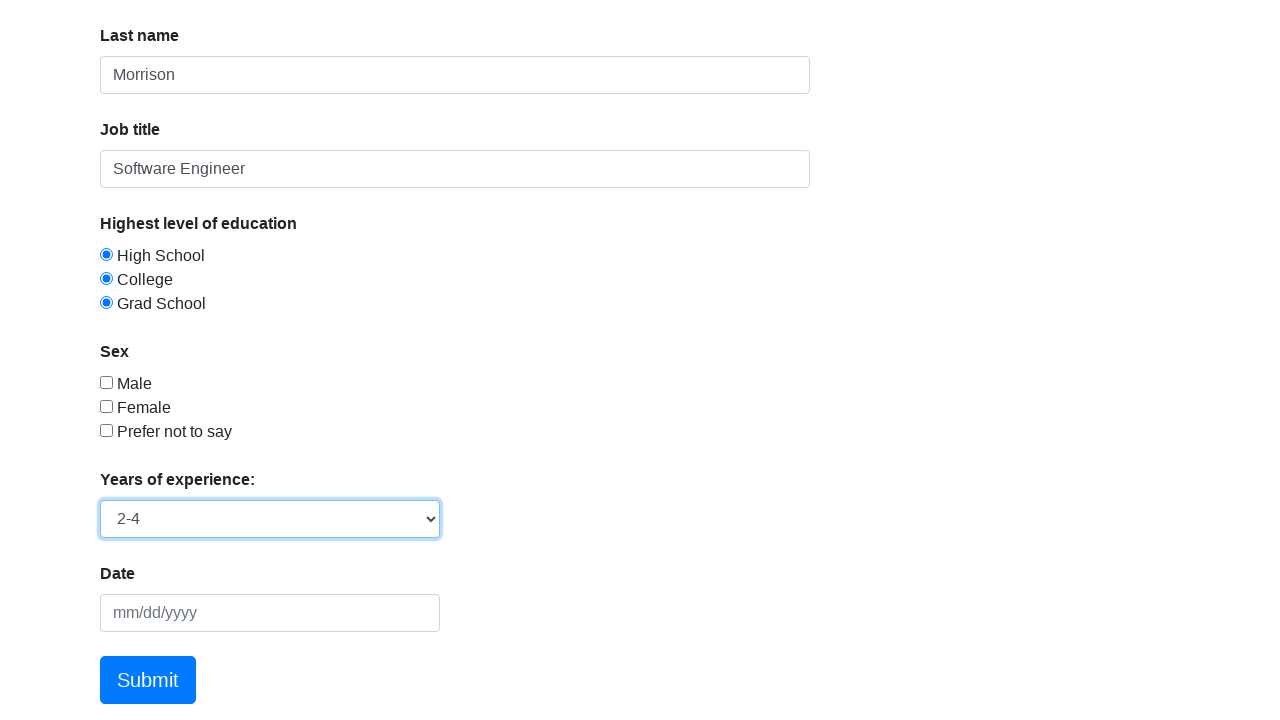

Selected option '5-9' from dropdown on #select-menu
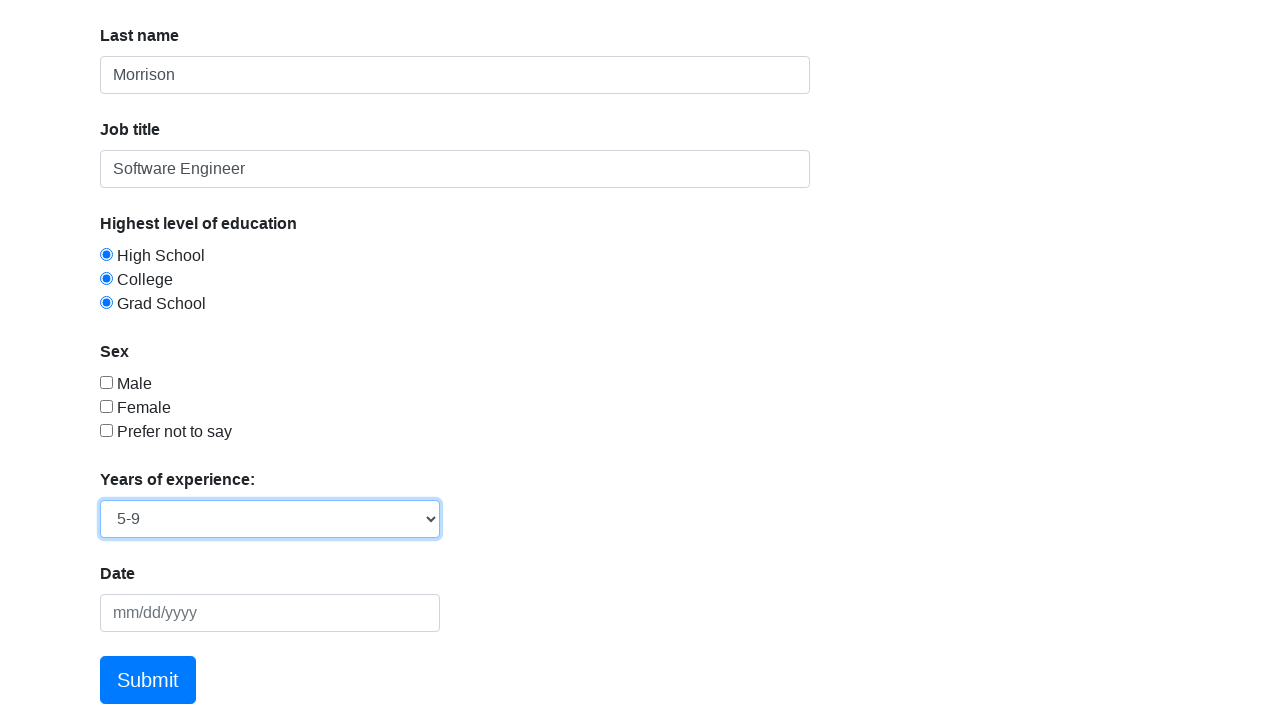

Opened dropdown menu at (270, 519) on #select-menu
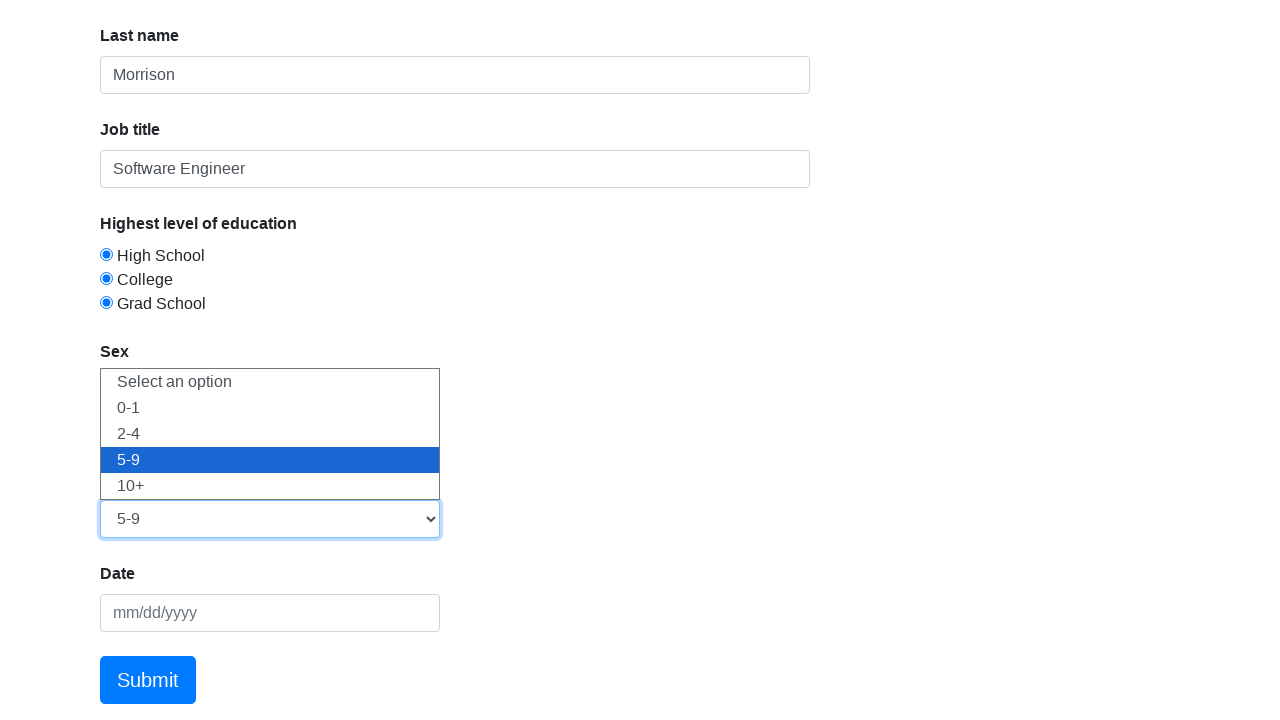

Selected option '10+' from dropdown on #select-menu
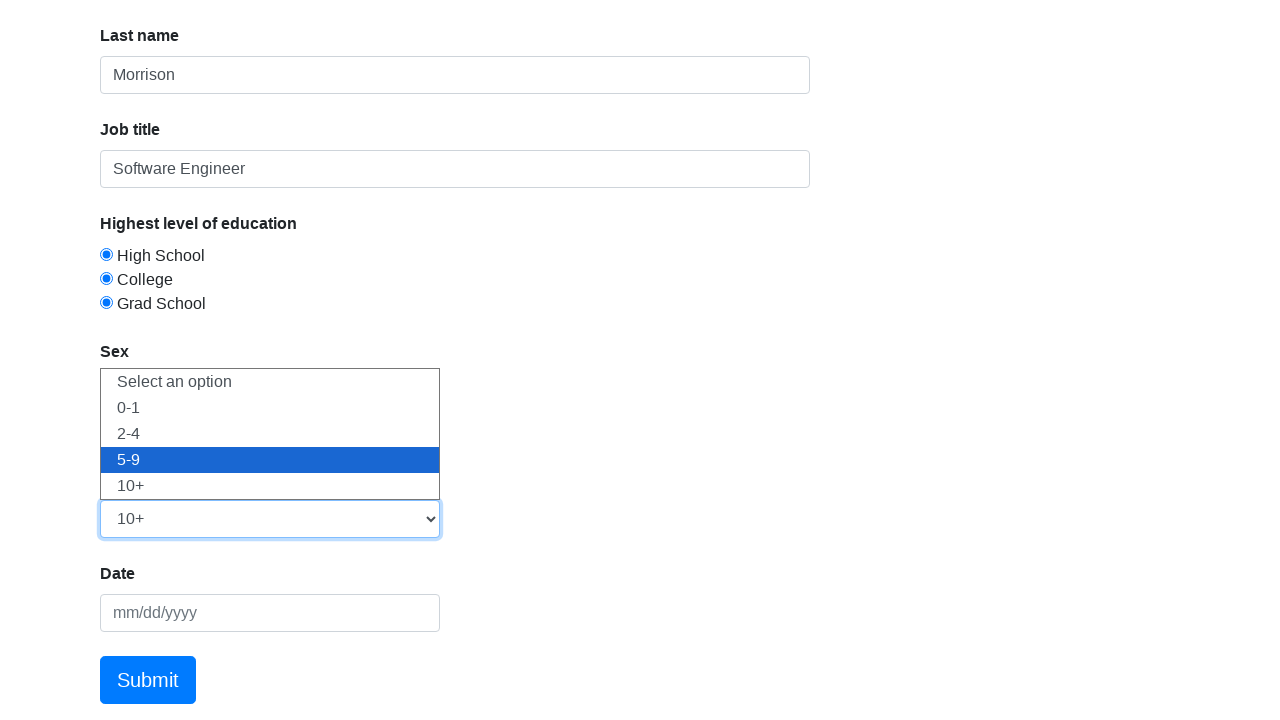

Selected final option '2-4' from dropdown menu on #select-menu
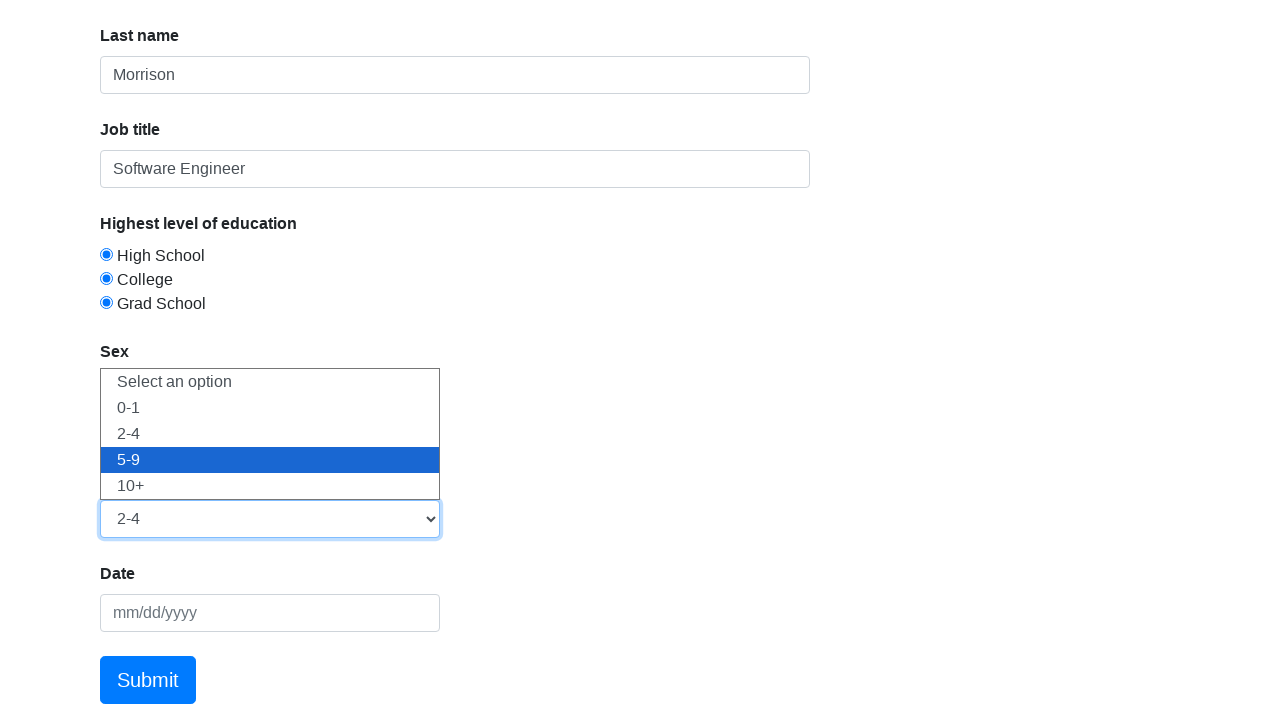

Filled date picker with '03/15/2024' on #datepicker
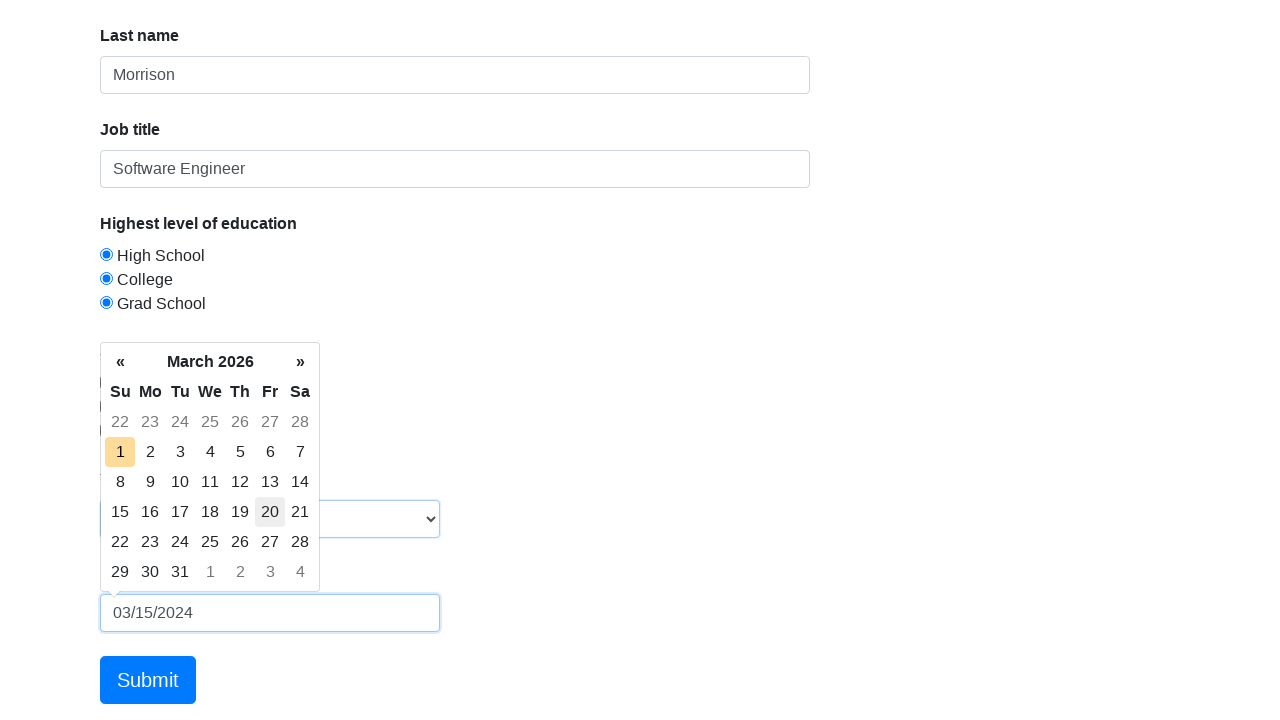

Clicked submit button to submit the form at (148, 680) on a.btn-primary
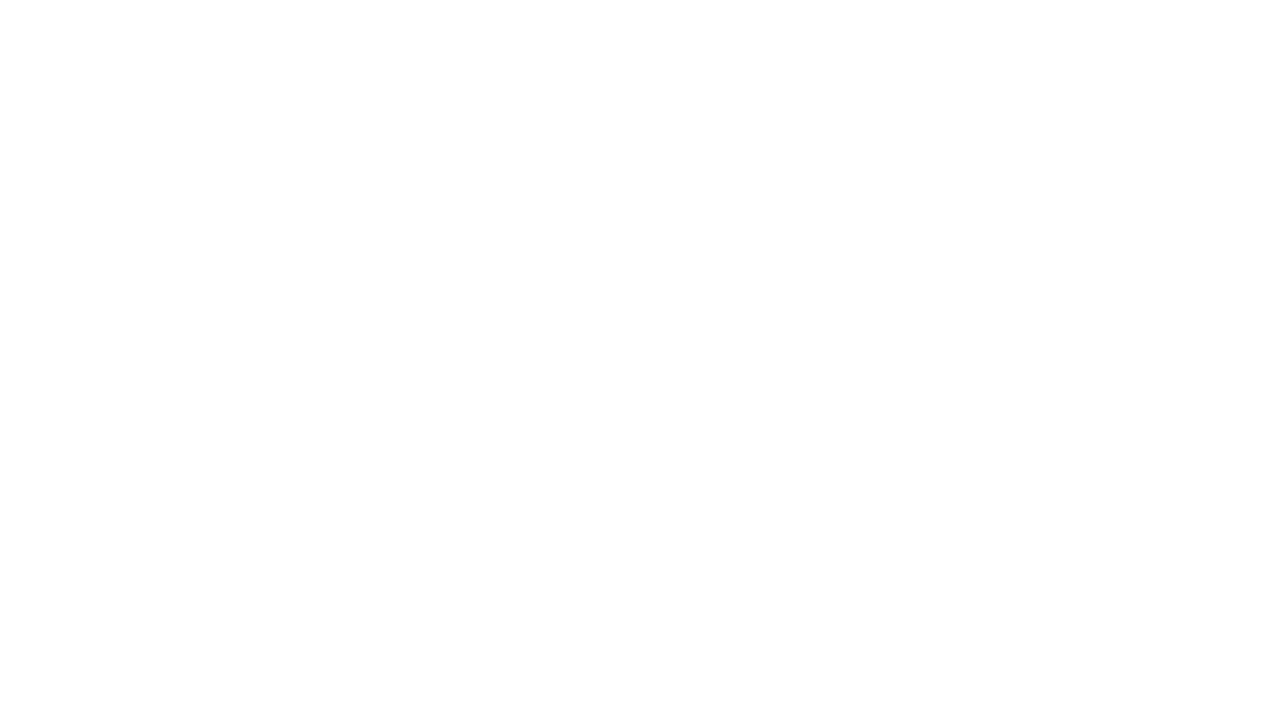

Form submission confirmed - navigated to thanks page
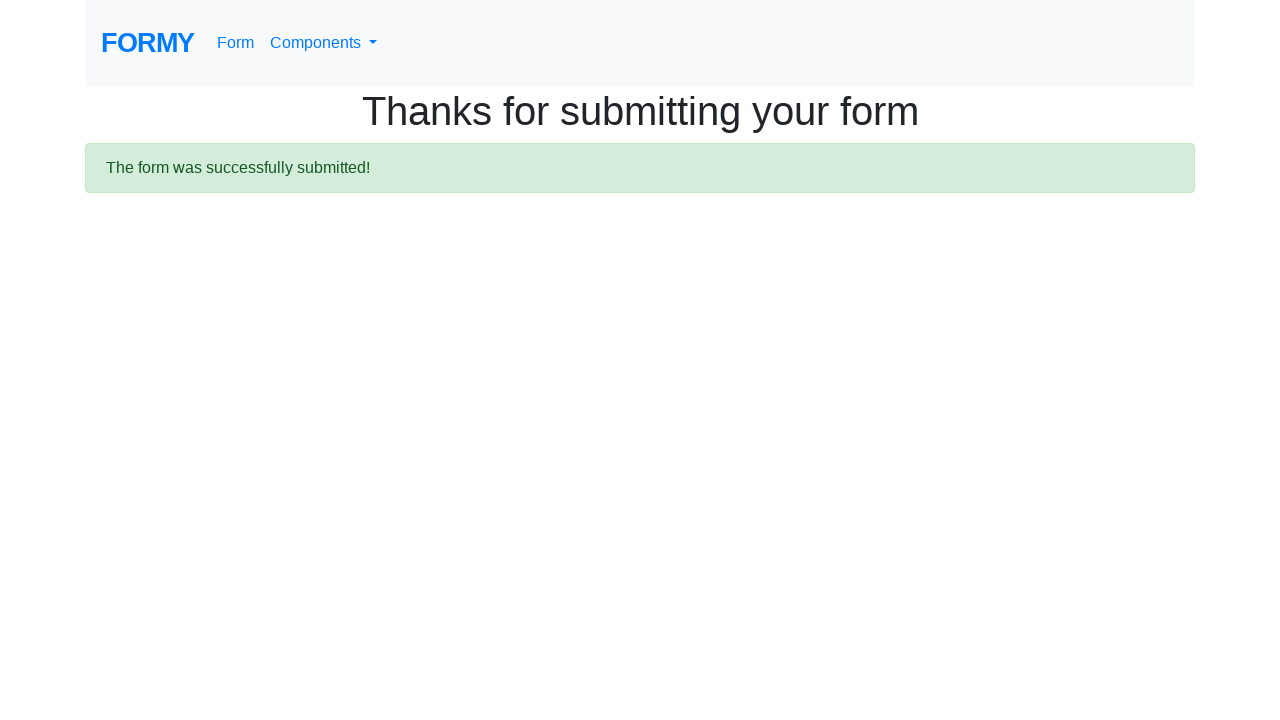

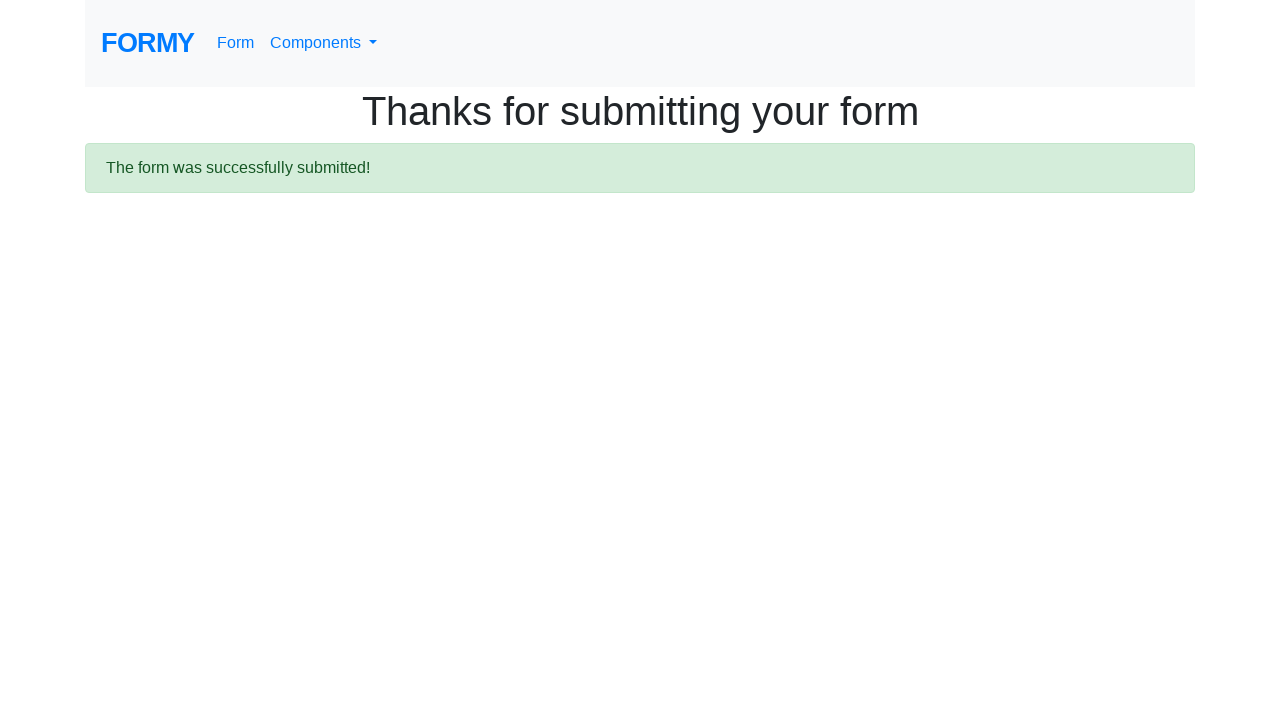